Tests an e-commerce flow by adding specific vegetables (Cucumber, Brocolli, Beetroot) to cart, proceeding to checkout, and applying a promo code to verify the discount functionality.

Starting URL: https://rahulshettyacademy.com/seleniumPractise/

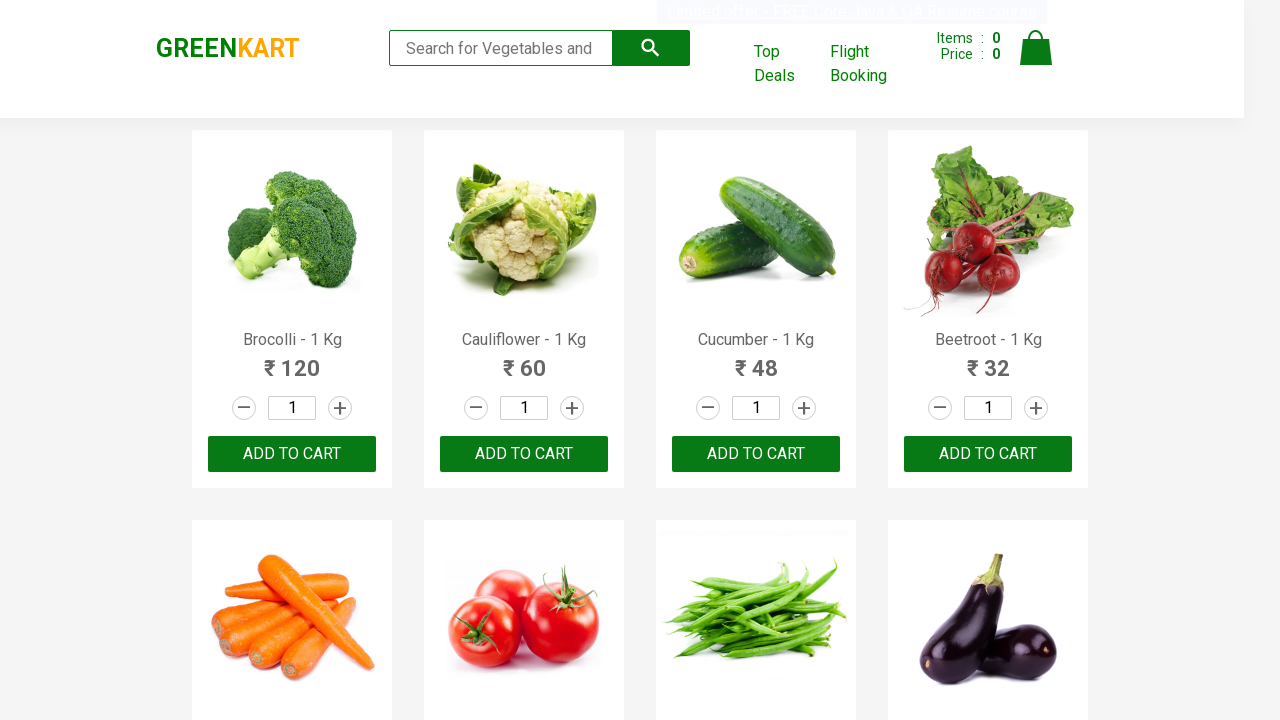

Waited for product names to load
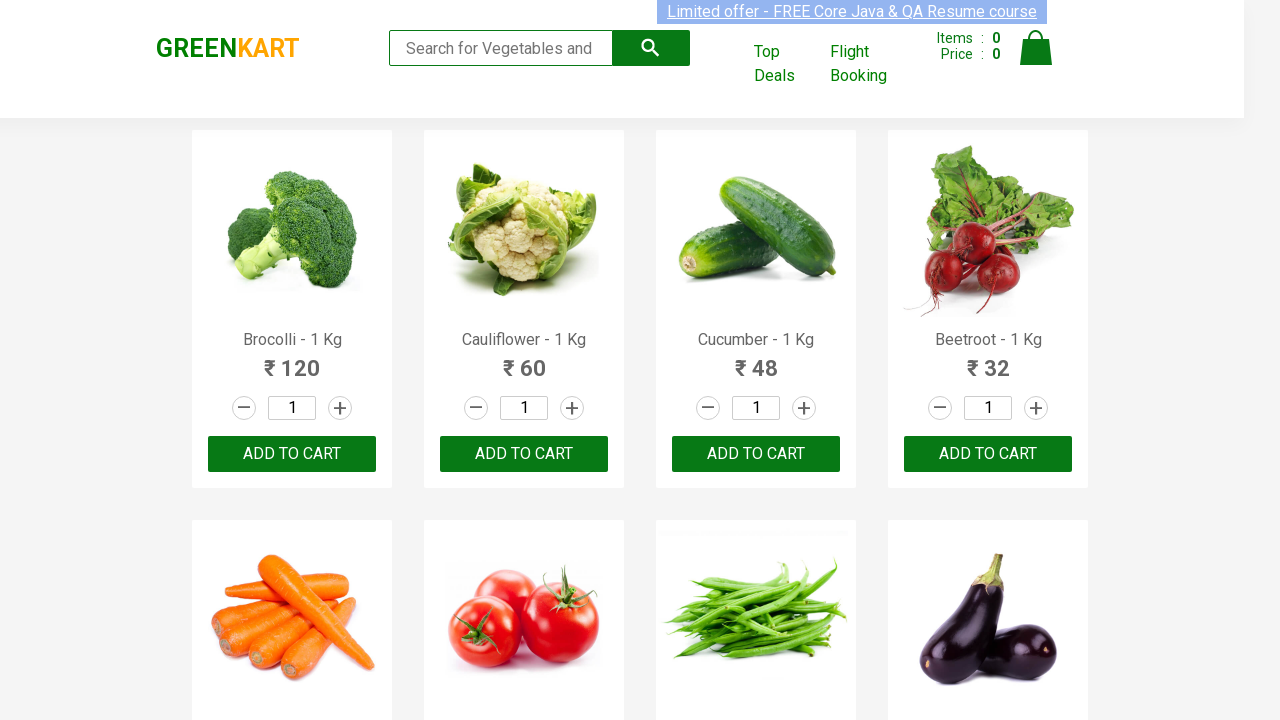

Retrieved all product name elements
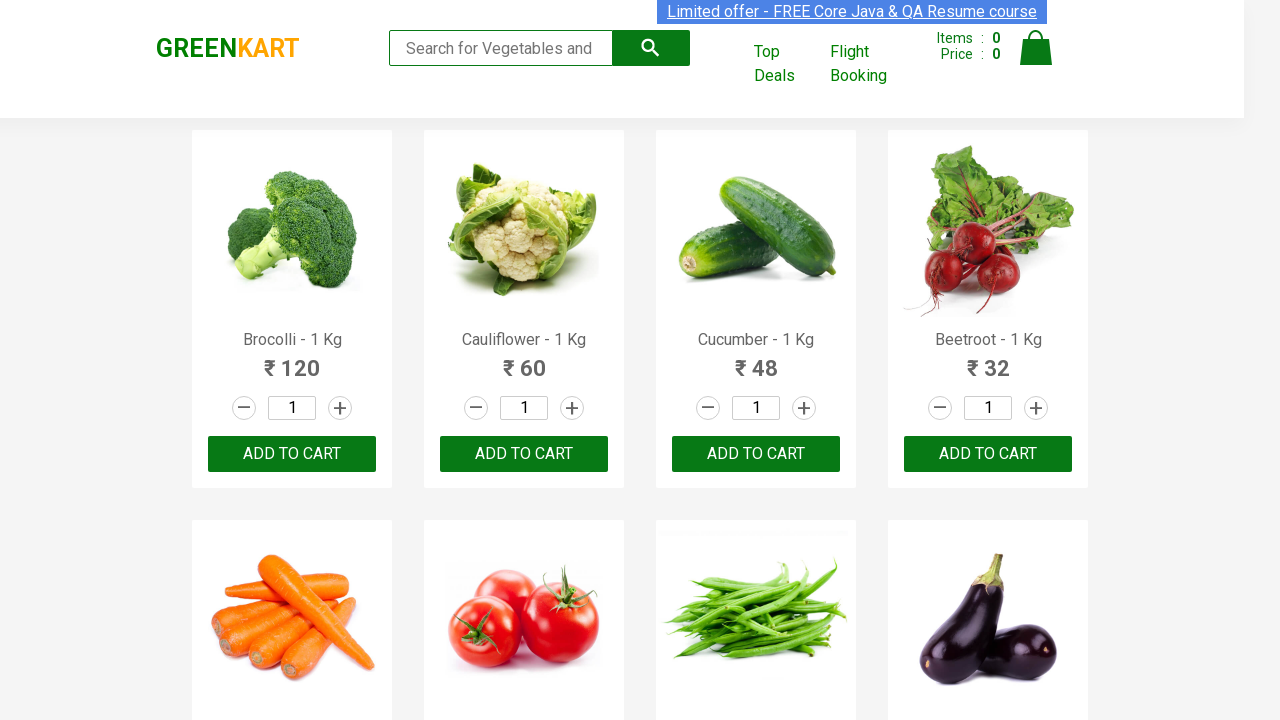

Retrieved all 'Add to Cart' buttons
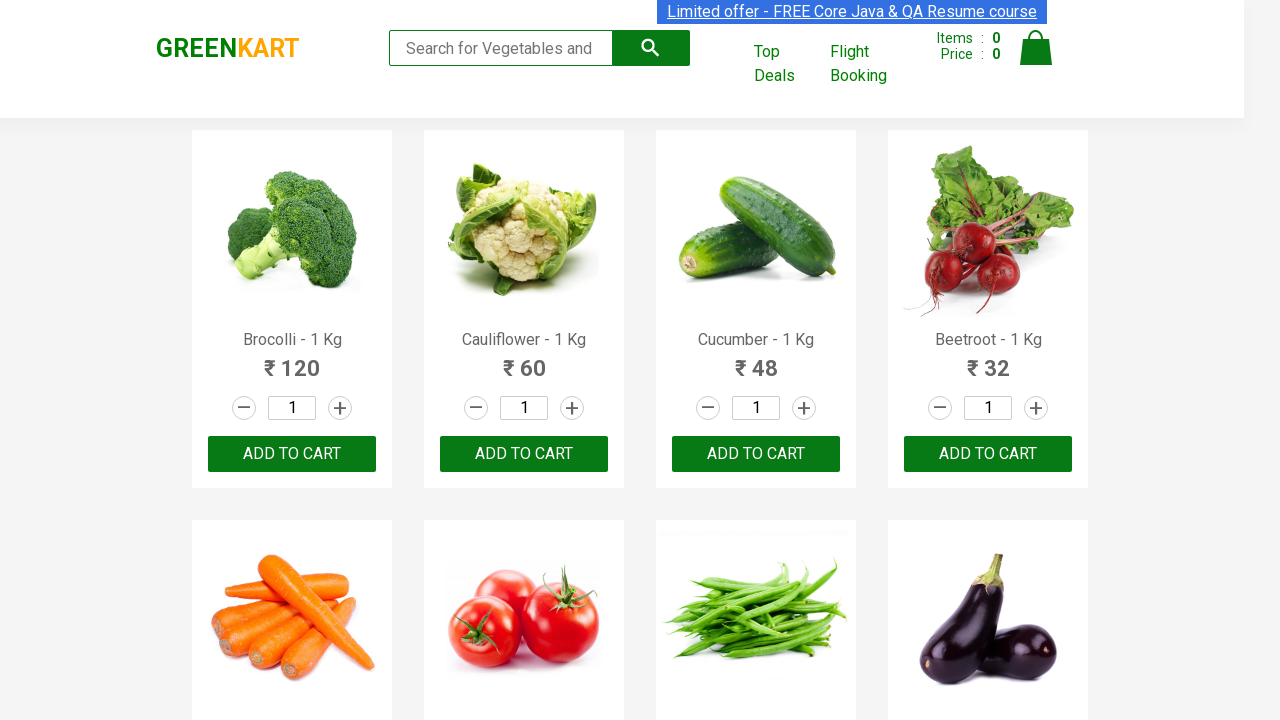

Added 'Brocolli' to cart at (292, 454) on xpath=//div[@class='product-action']/button >> nth=0
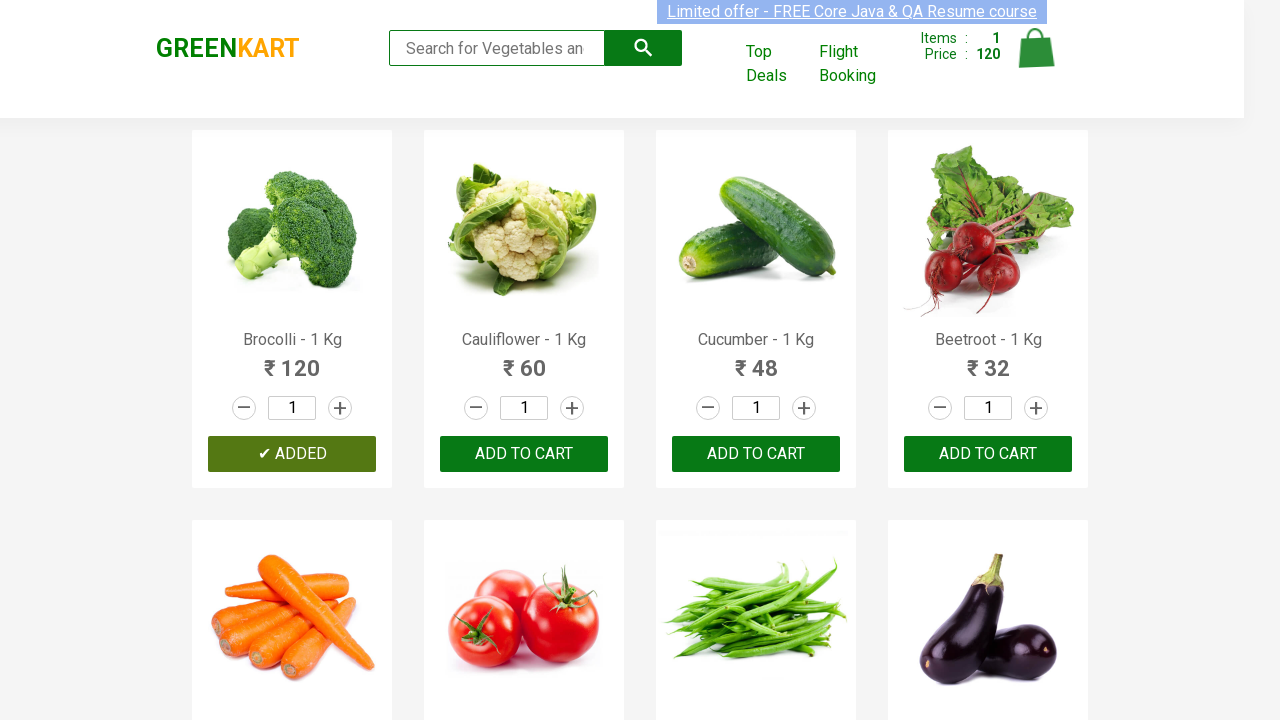

Added 'Cucumber' to cart at (756, 454) on xpath=//div[@class='product-action']/button >> nth=2
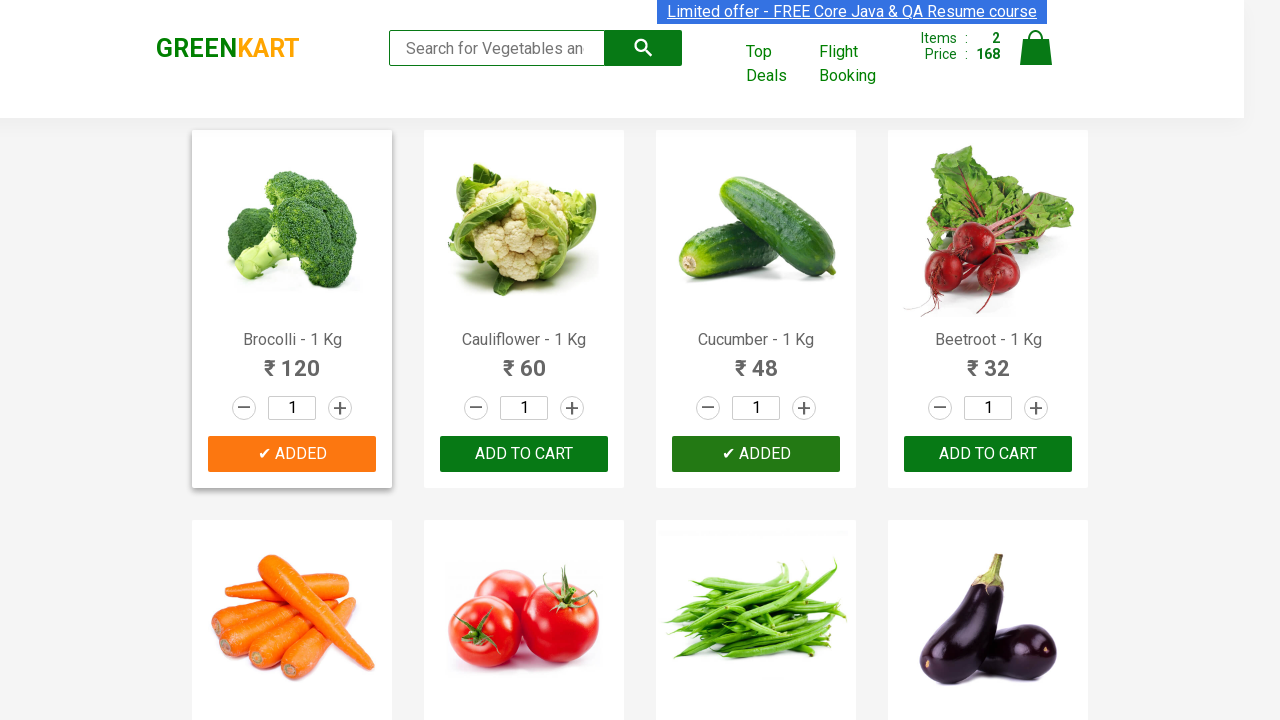

Added 'Beetroot' to cart at (988, 454) on xpath=//div[@class='product-action']/button >> nth=3
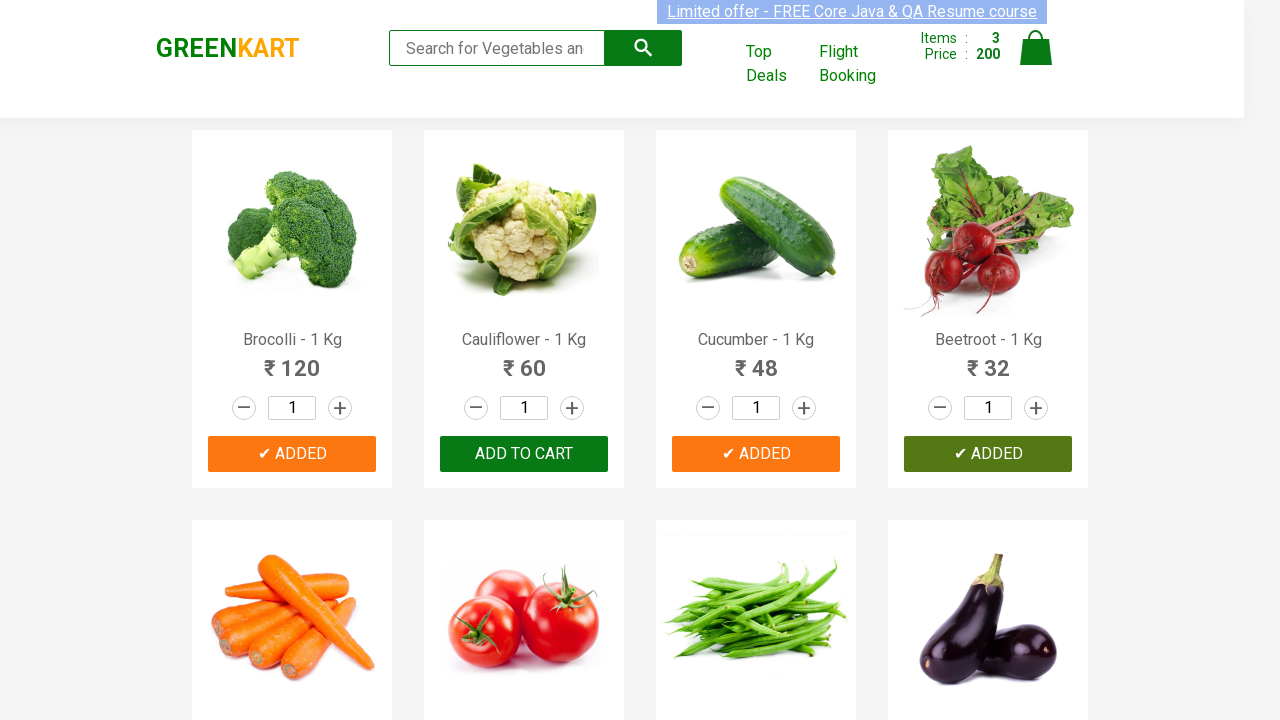

Clicked on cart icon at (1036, 48) on img[alt='Cart']
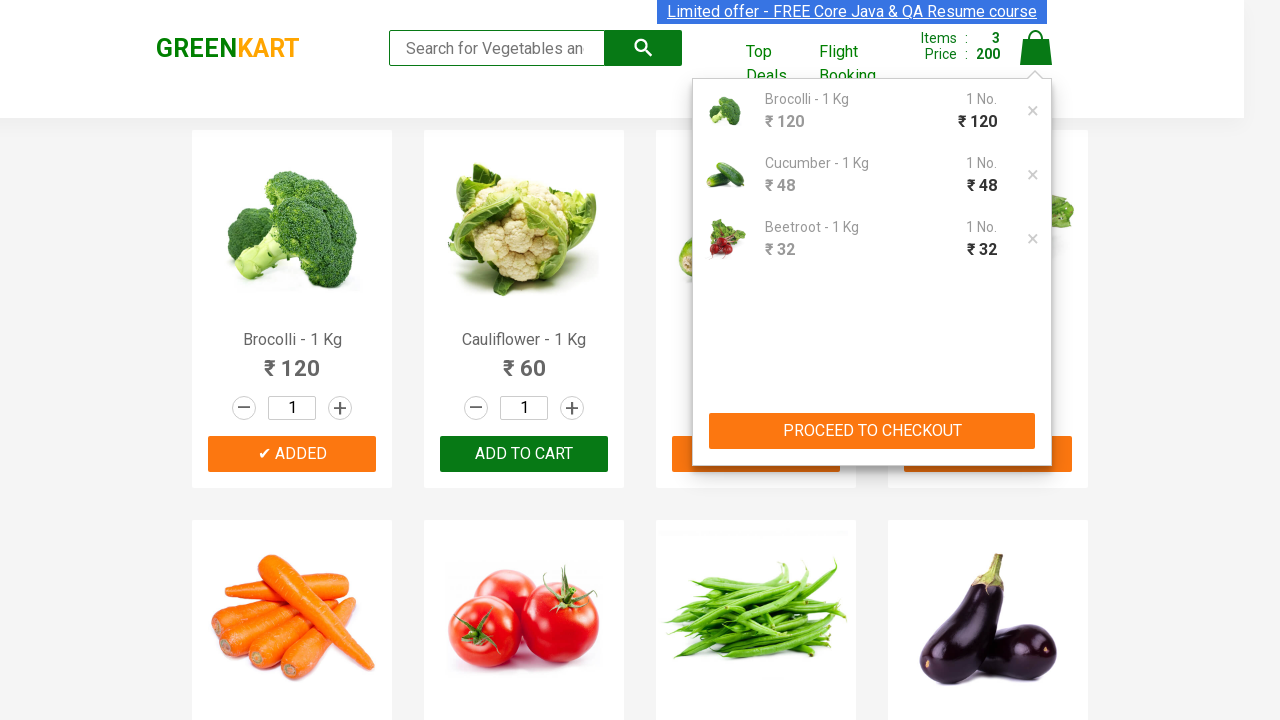

Clicked 'PROCEED TO CHECKOUT' button at (872, 431) on xpath=//button[contains(text(),'PROCEED TO CHECKOUT')]
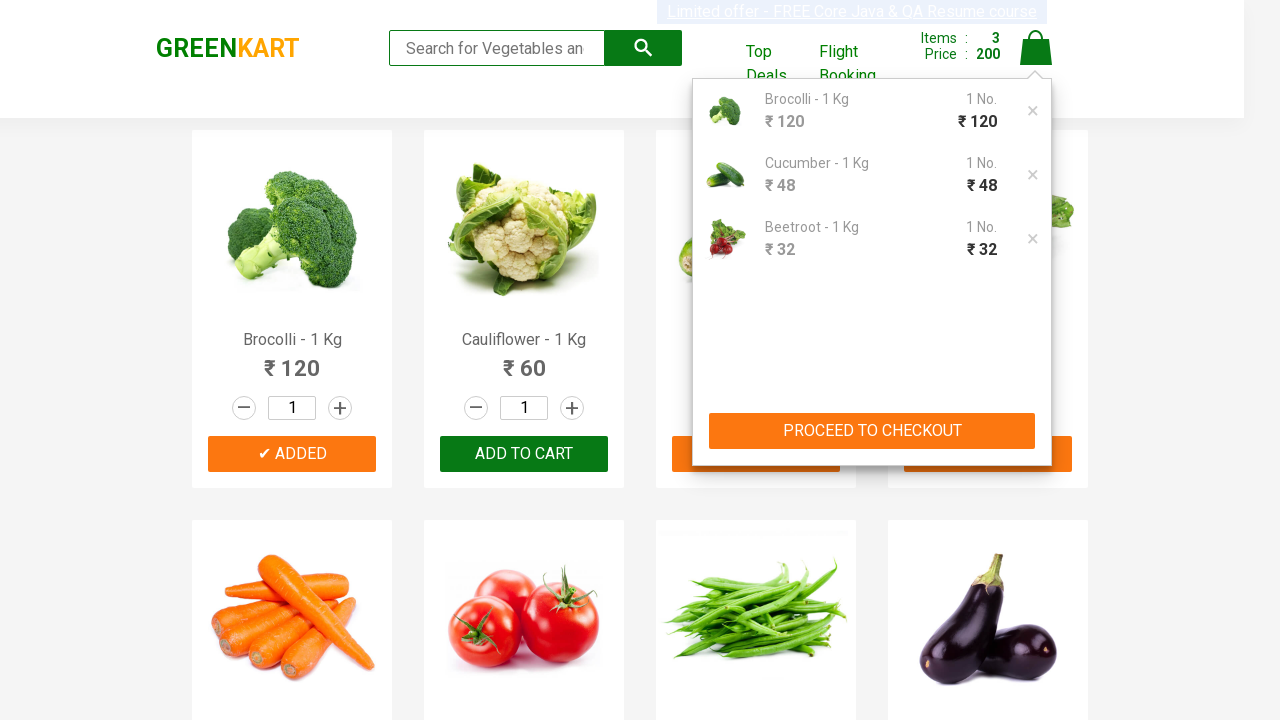

Promo code input field became visible
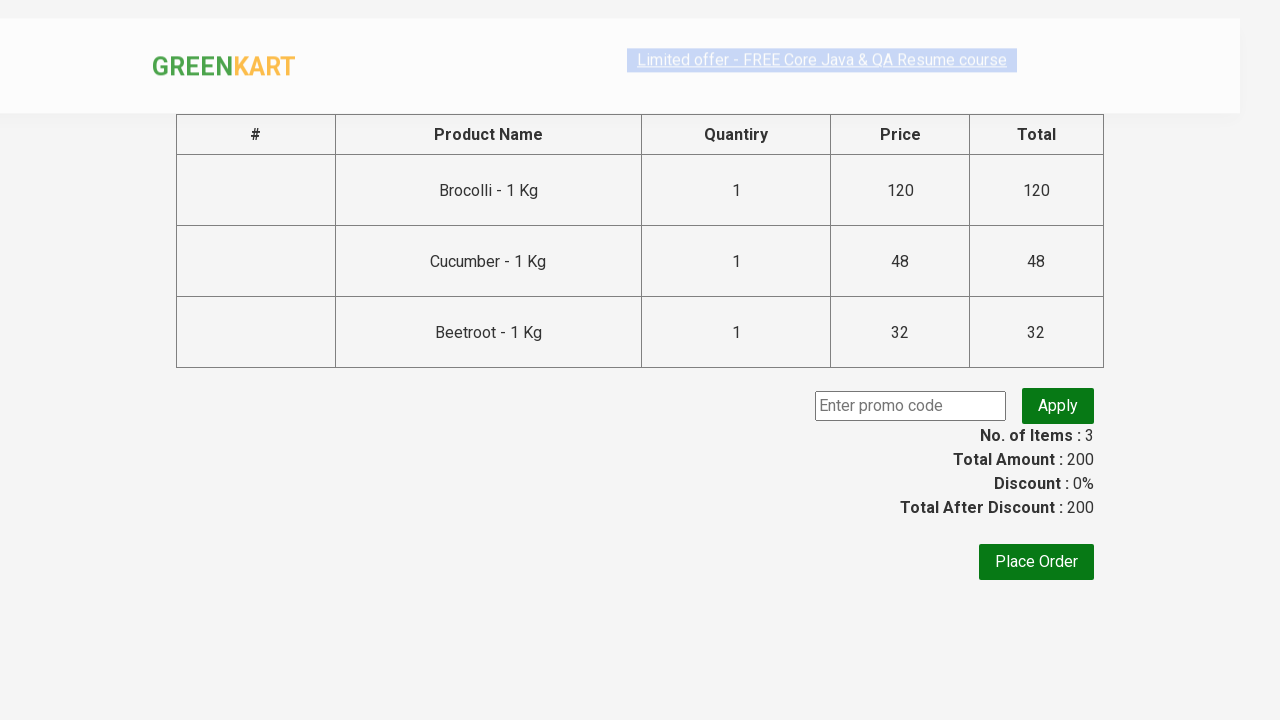

Entered promo code 'rahulshettyacademy' on input.promoCode
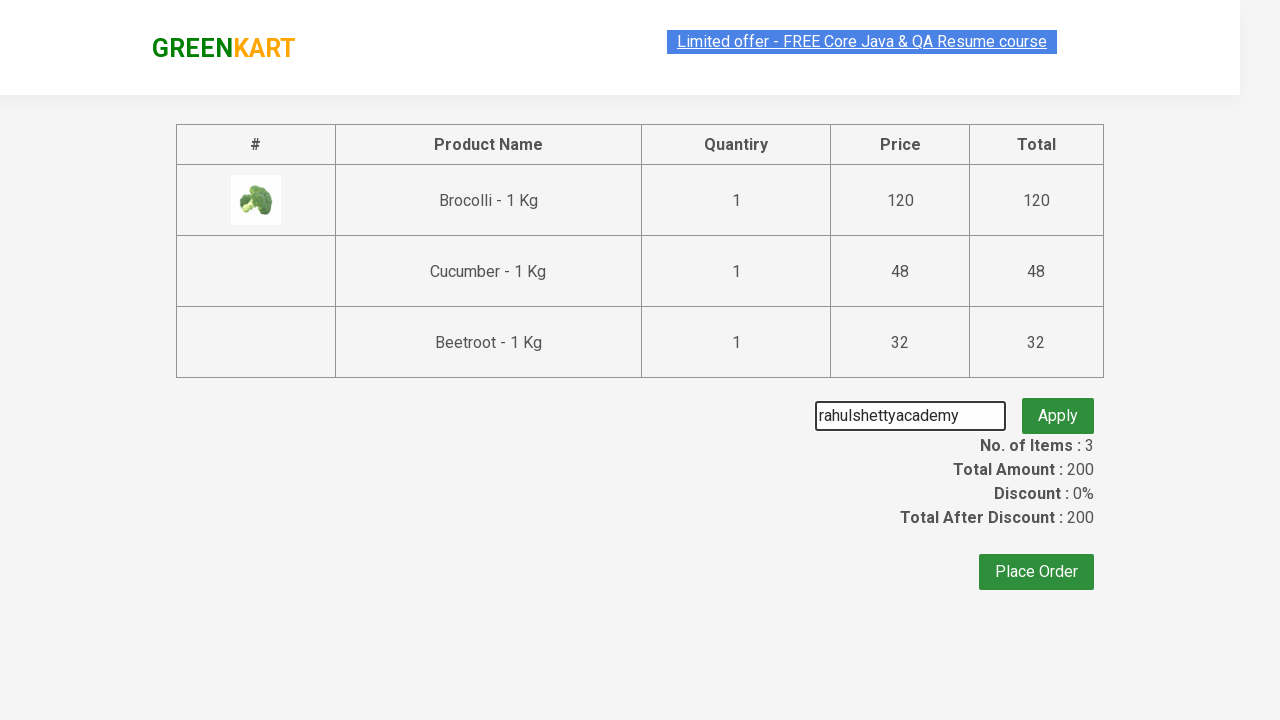

Clicked 'Apply' button for promo code at (1058, 406) on button.promoBtn
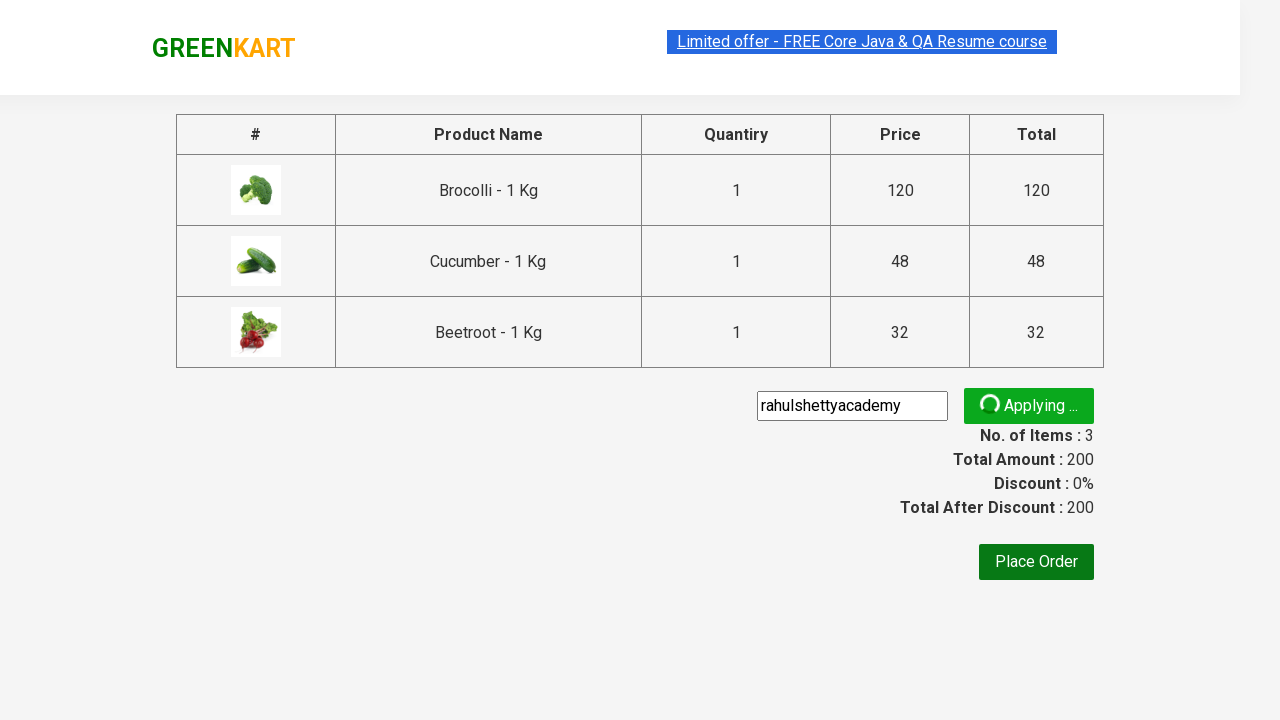

Promo code discount confirmation message appeared
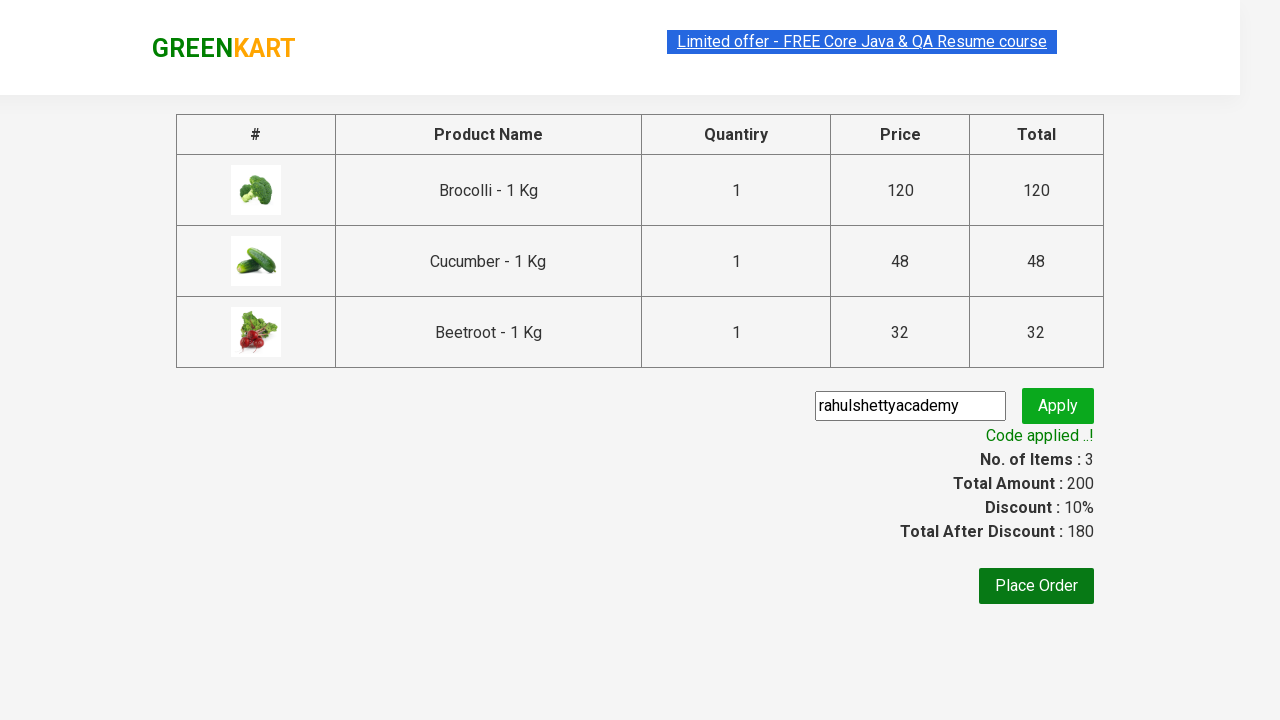

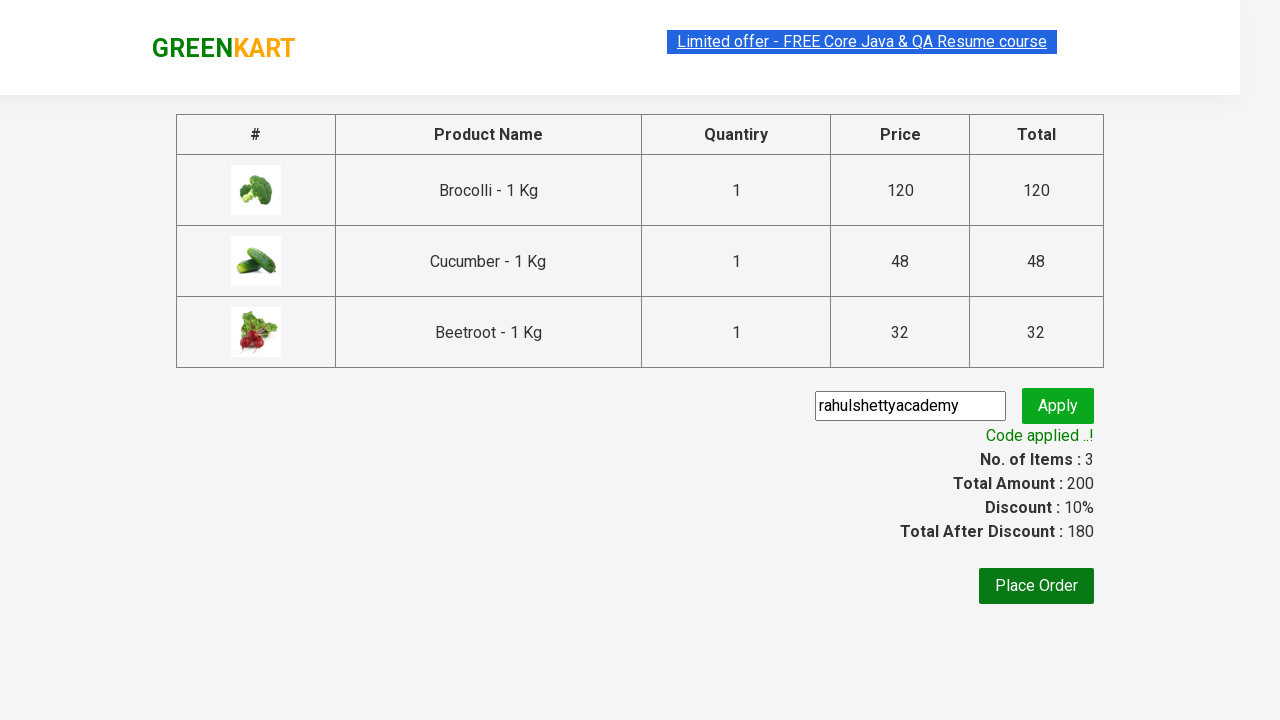